Searches for men's fashion bags on Ajio, applies filters, and verifies that product information (brands and names) is displayed correctly

Starting URL: https://www.ajio.com/

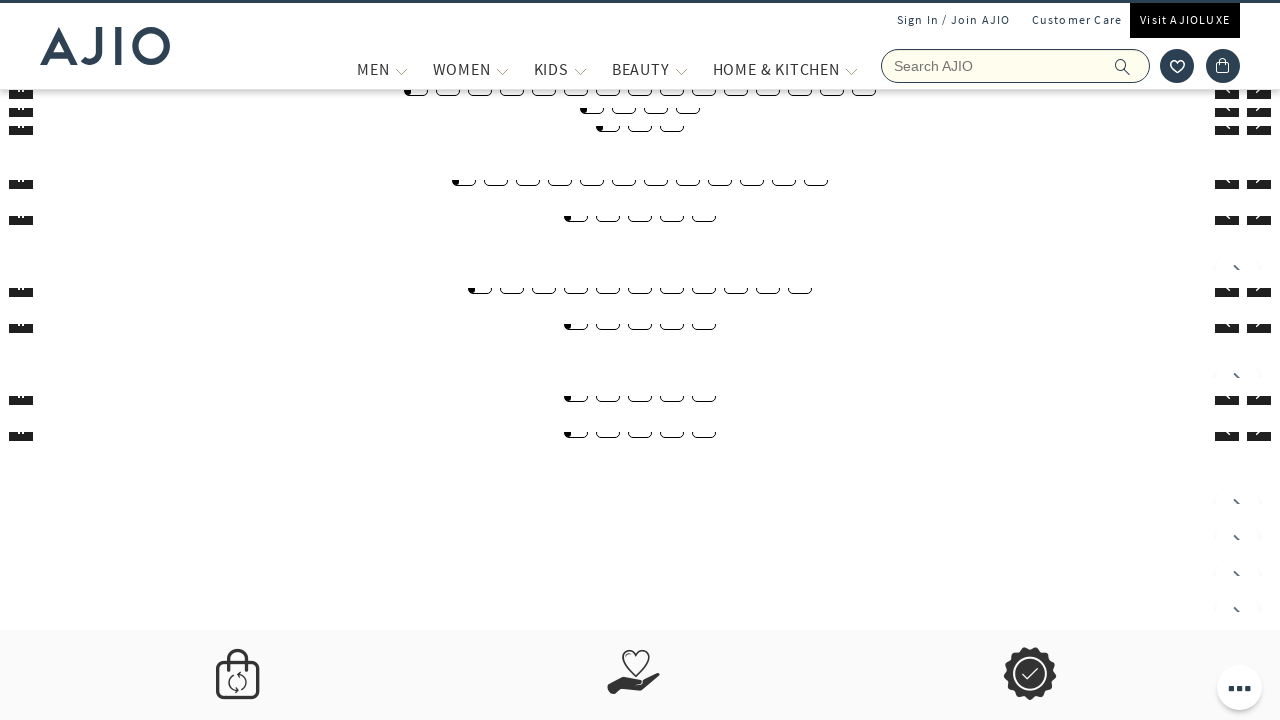

Filled search field with 'bags' on input[name='searchVal']
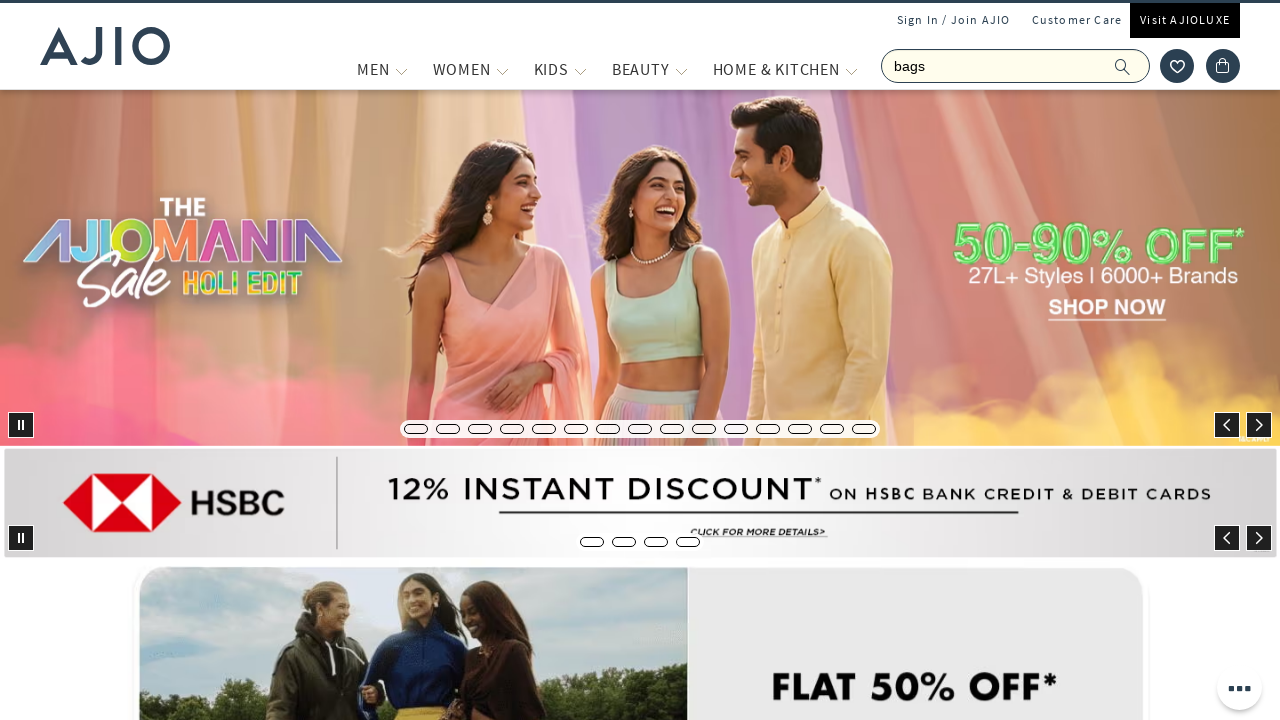

Pressed Enter to search for bags on input[name='searchVal']
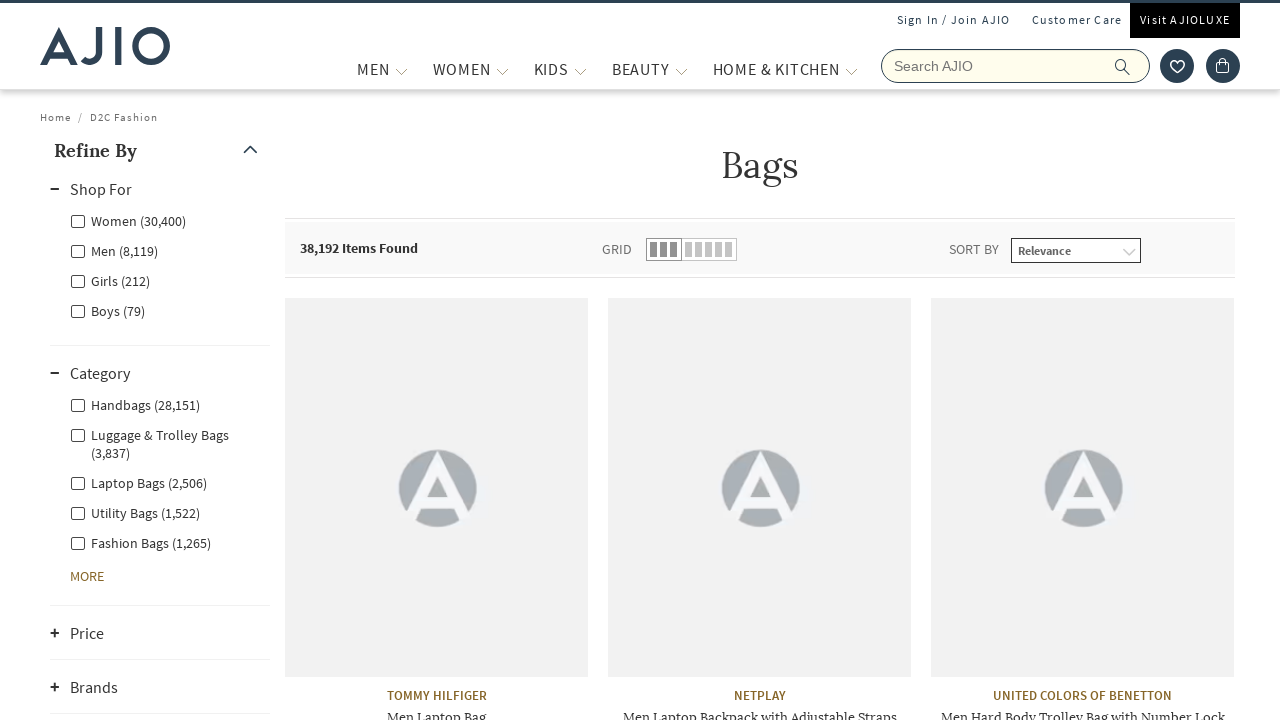

Search results loaded and Men filter option appeared
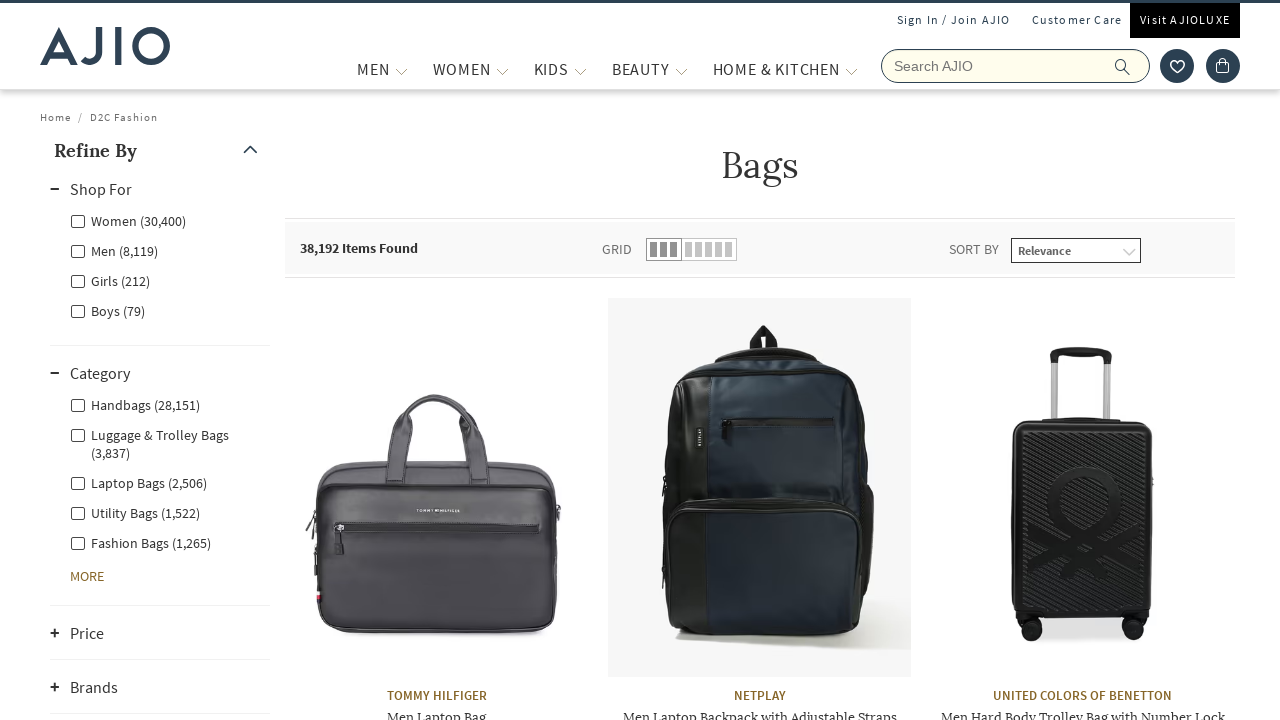

Clicked Men filter to apply gender filter at (114, 250) on xpath=//label[@for='Men']
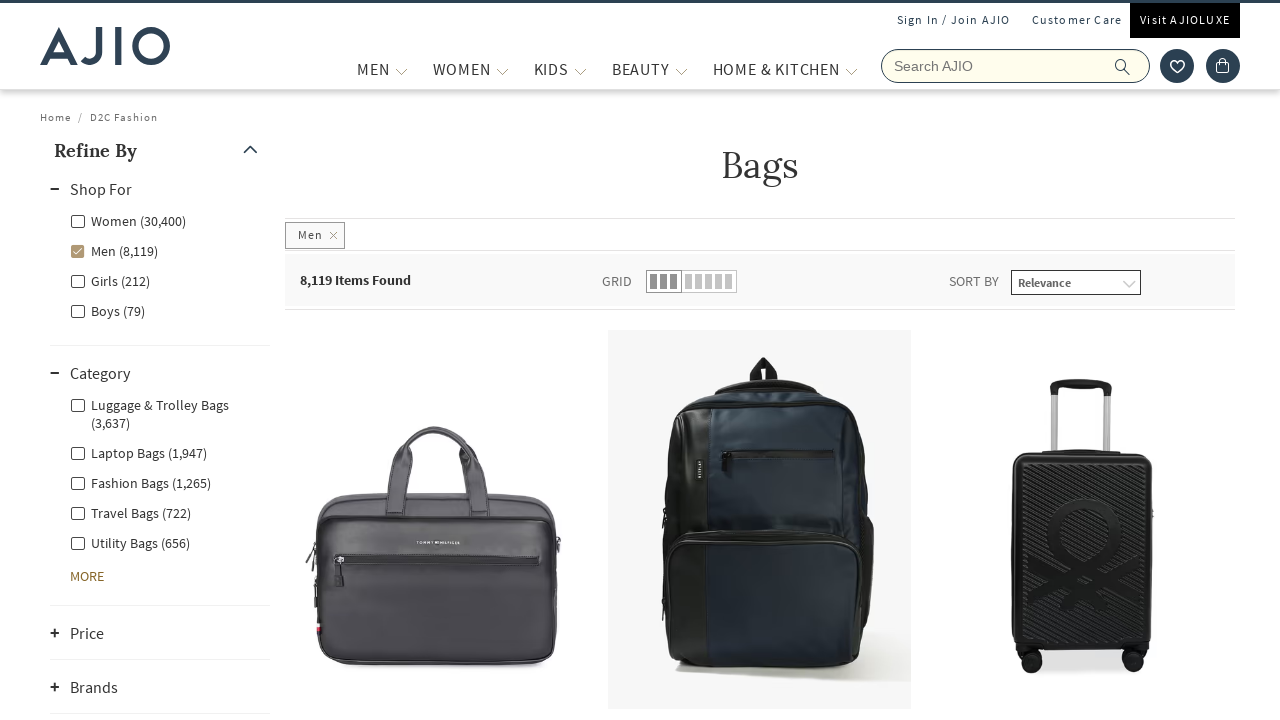

Waited 2 seconds for Men filter to apply
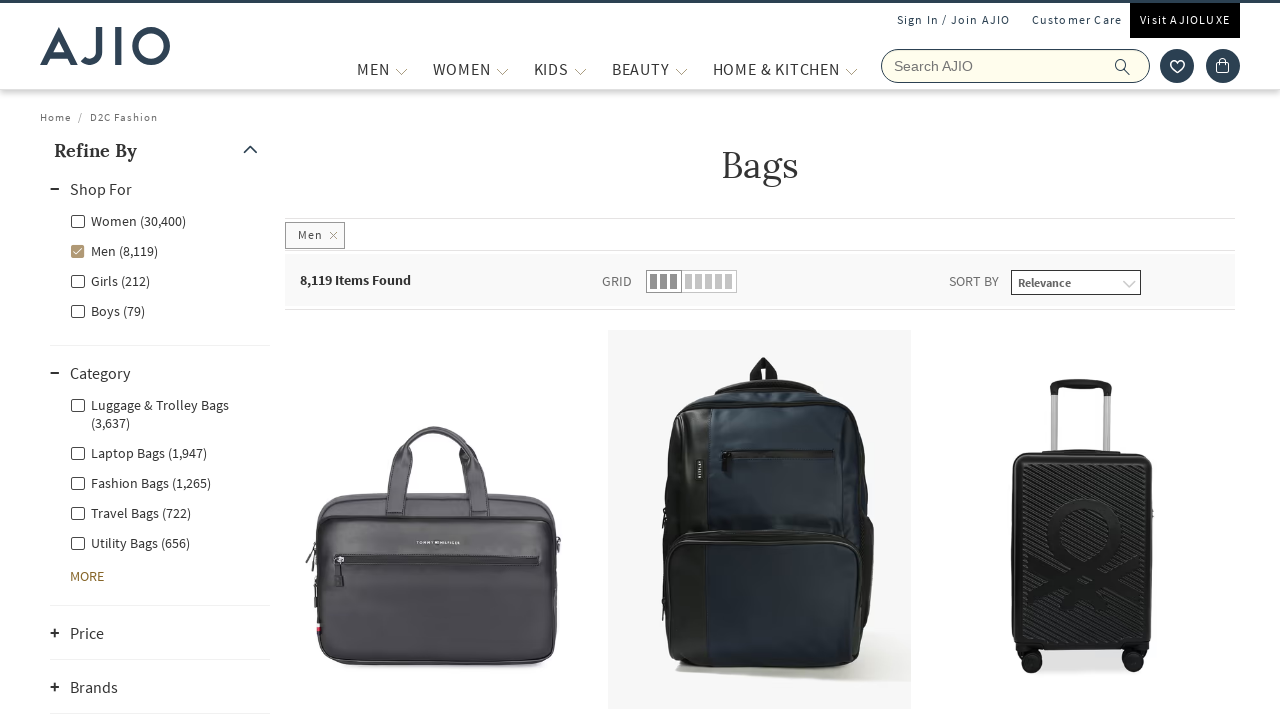

Clicked Men - Fashion Bags filter to apply category filter at (140, 482) on xpath=//label[@for='Men - Fashion Bags']
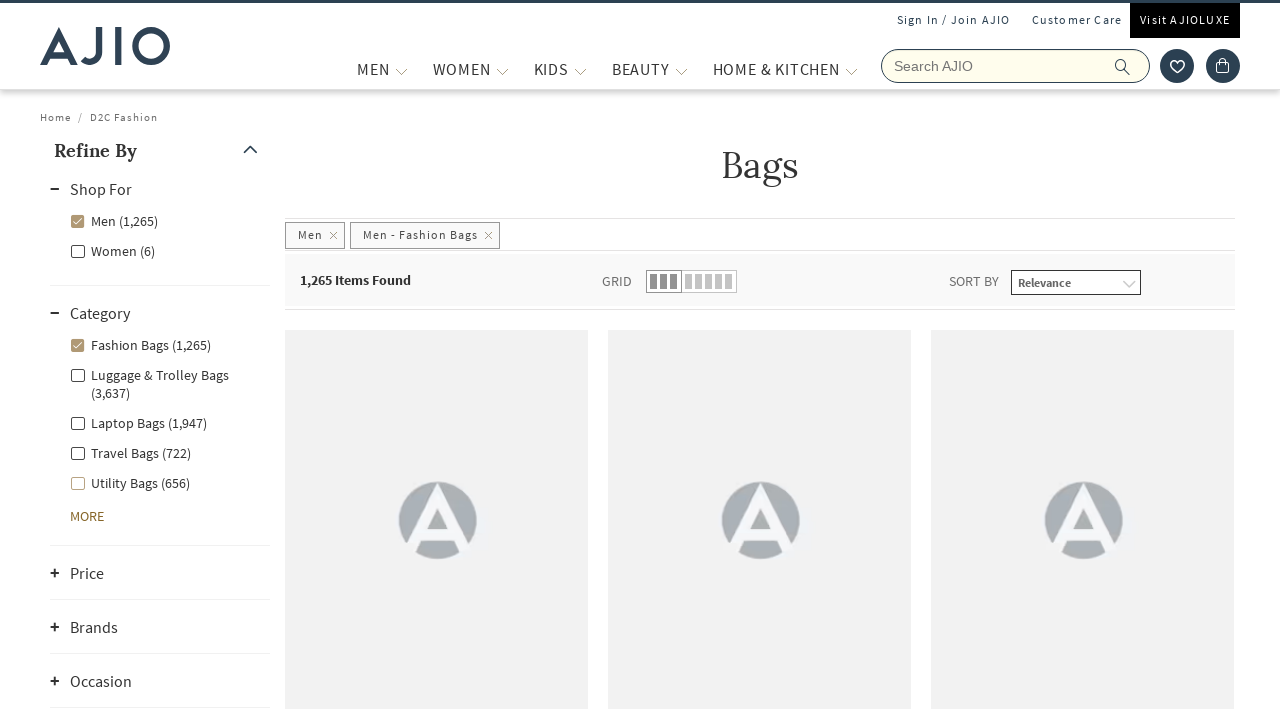

Waited 2 seconds for Fashion Bags filter to apply
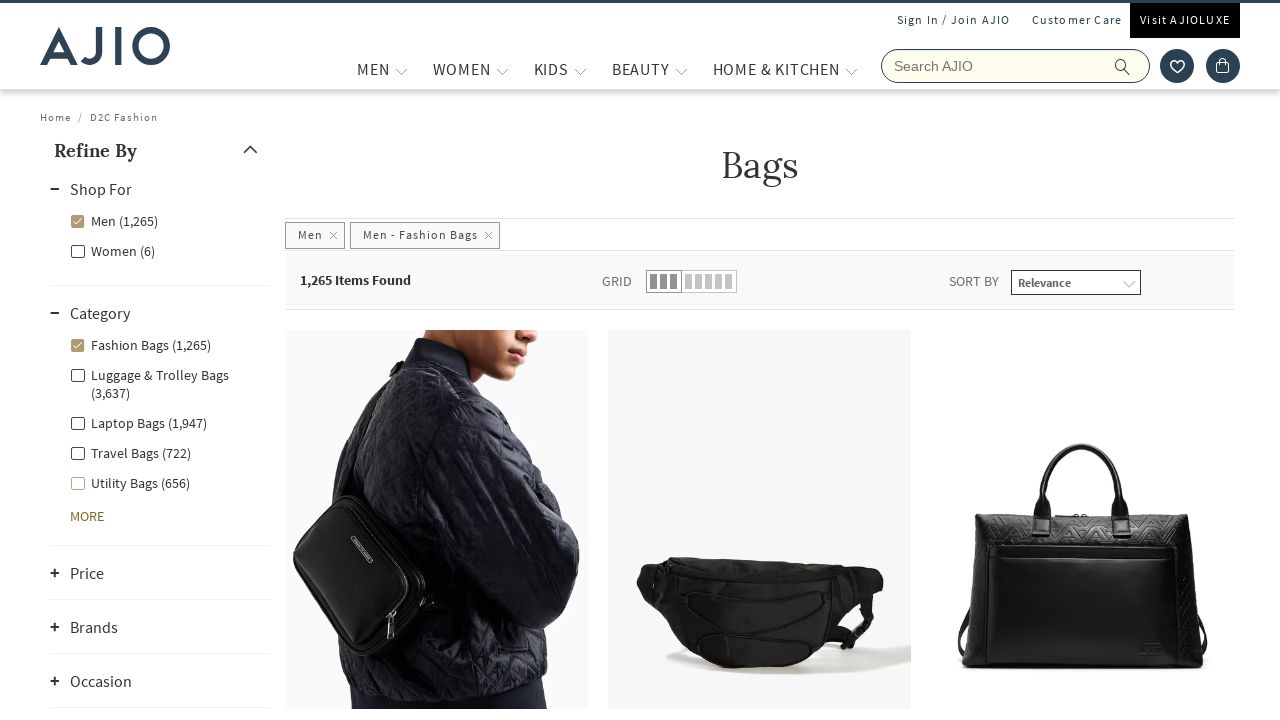

Verified item count element is displayed
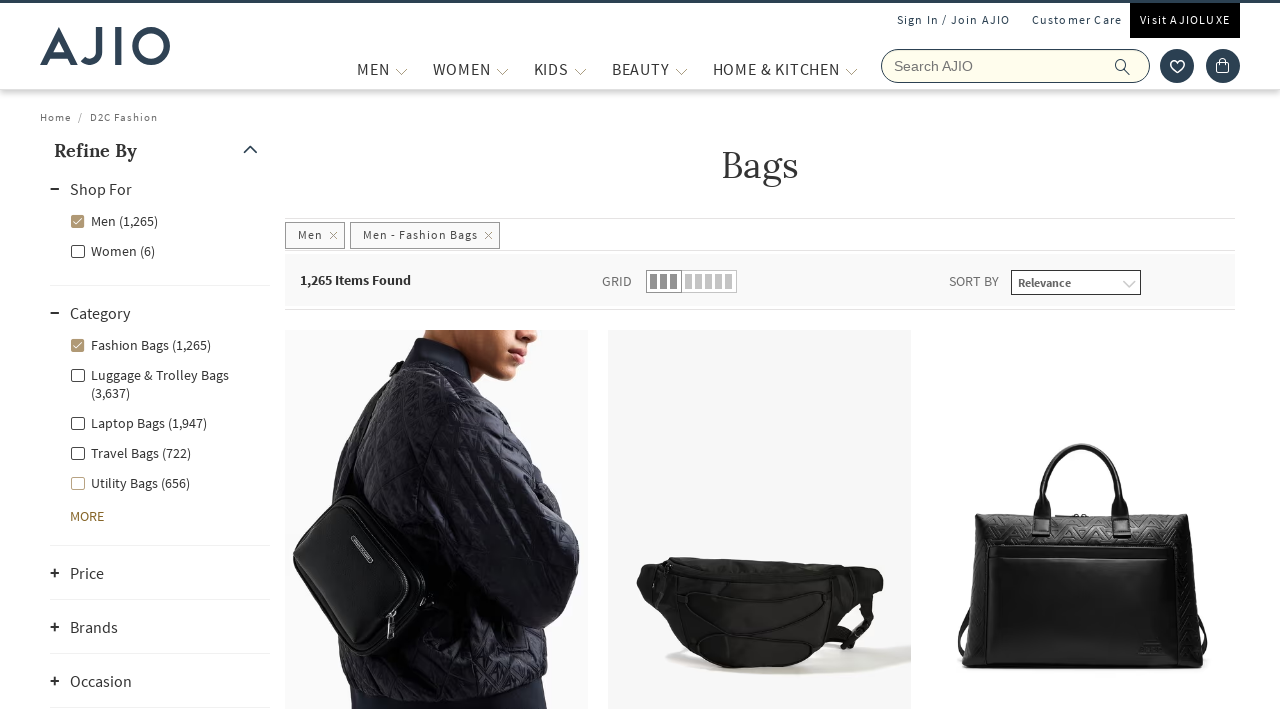

Verified brand name elements are displayed
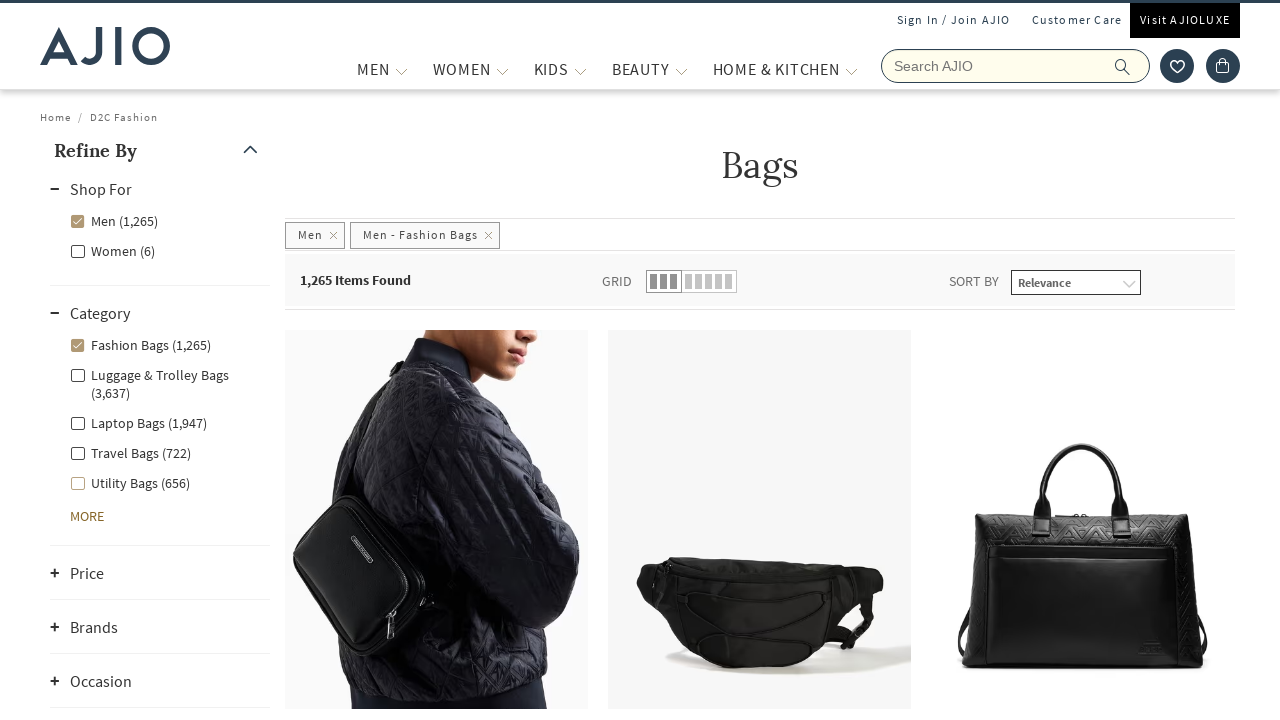

Verified product name elements are displayed
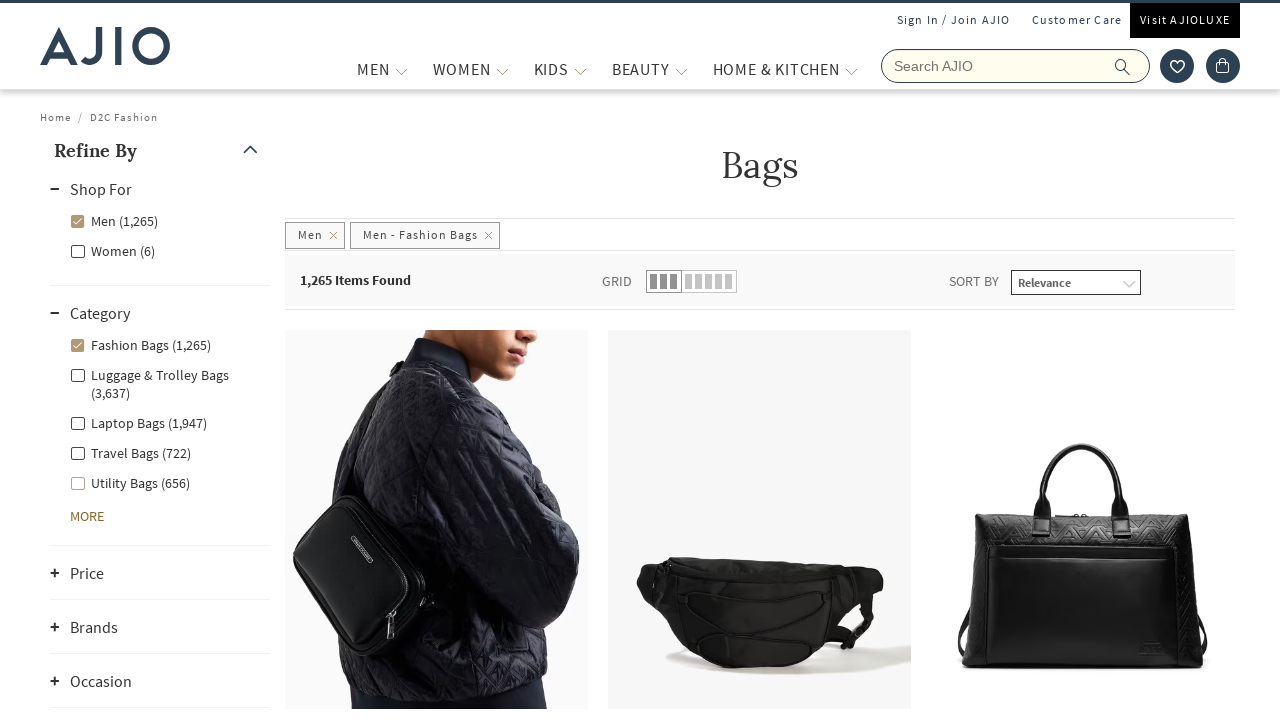

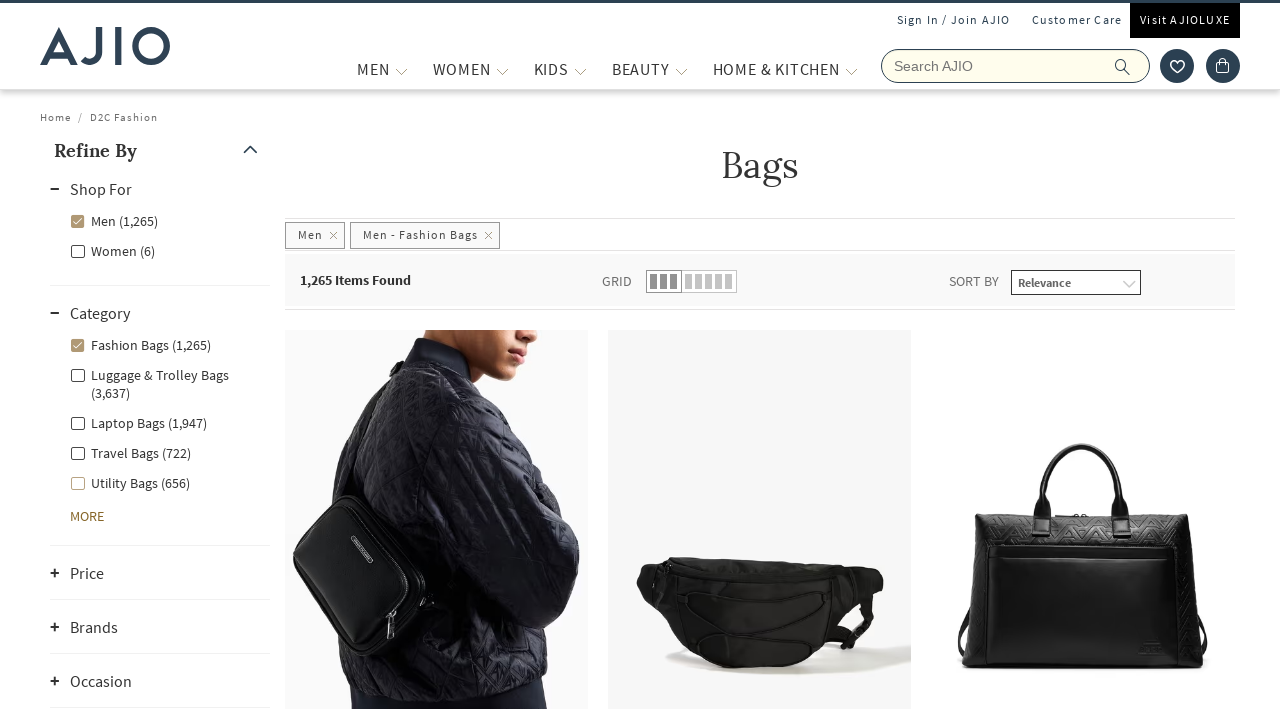